Tests handling a JavaScript prompt alert by clicking the Prompt Alert button, entering a custom message, and accepting it

Starting URL: https://v1.training-support.net/selenium/javascript-alerts

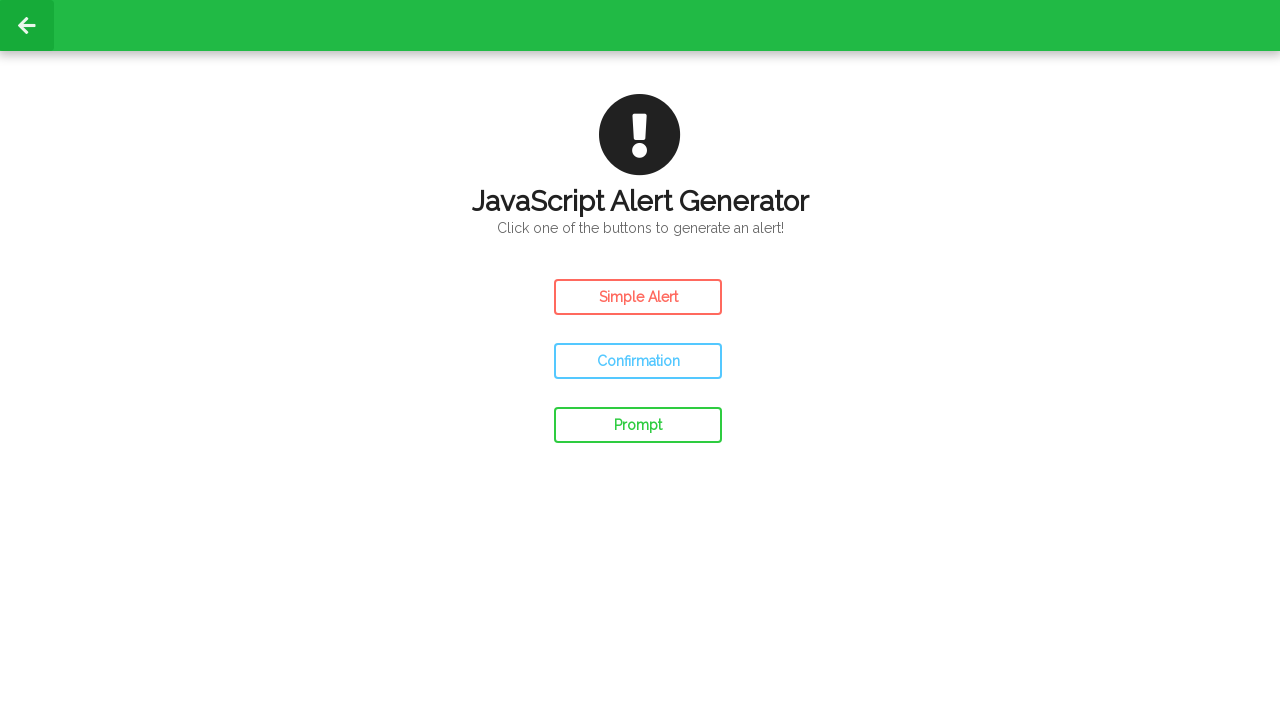

Set up dialog handler to accept prompt with custom message
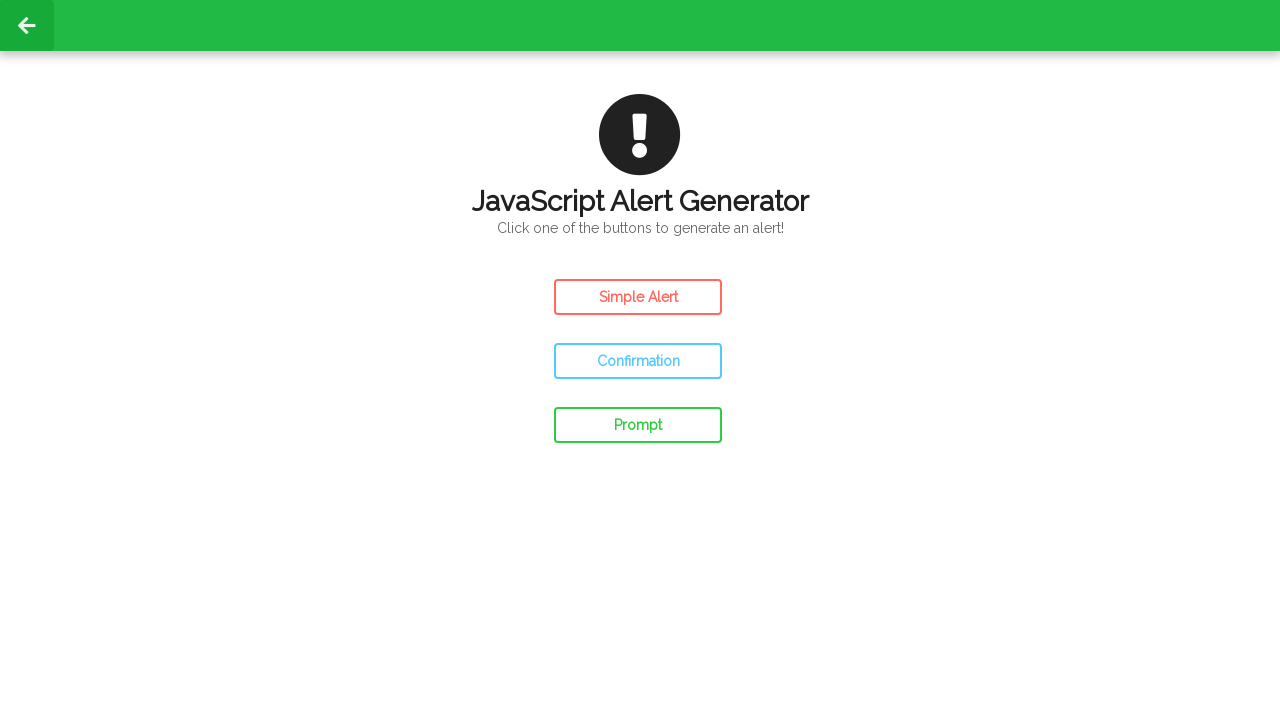

Clicked the Prompt Alert button at (638, 425) on #prompt
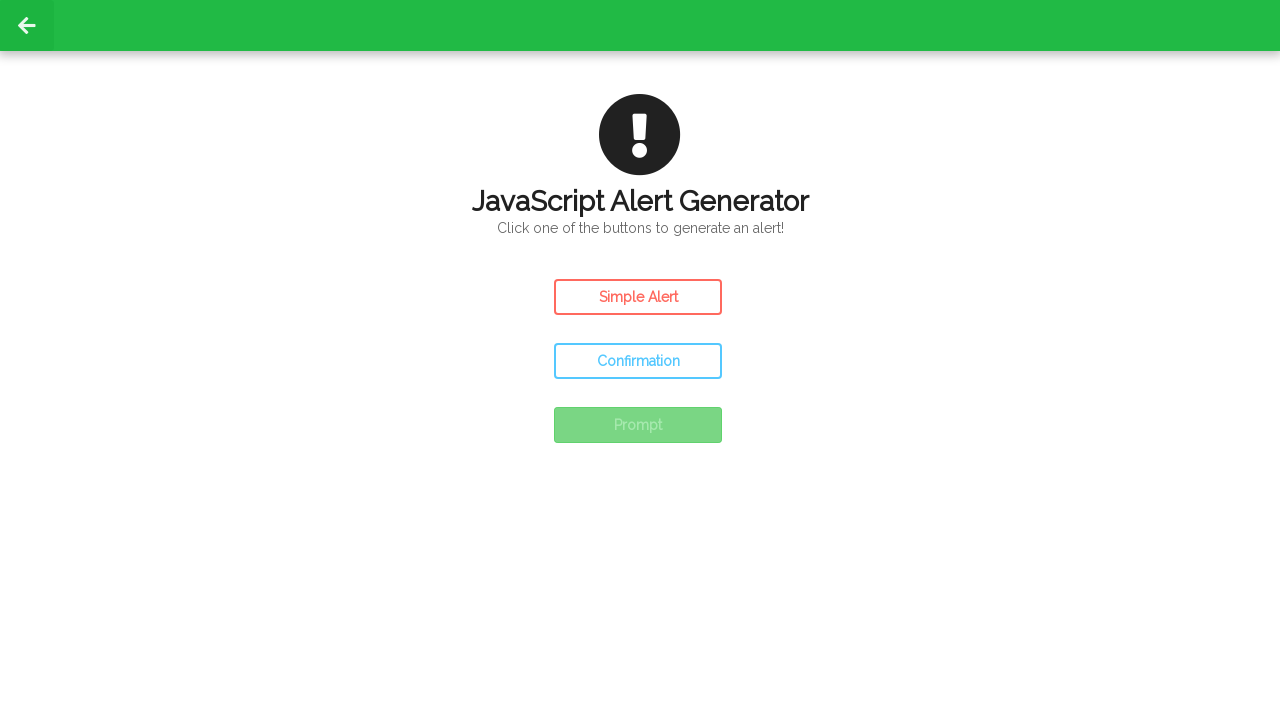

Waited for prompt alert to be processed
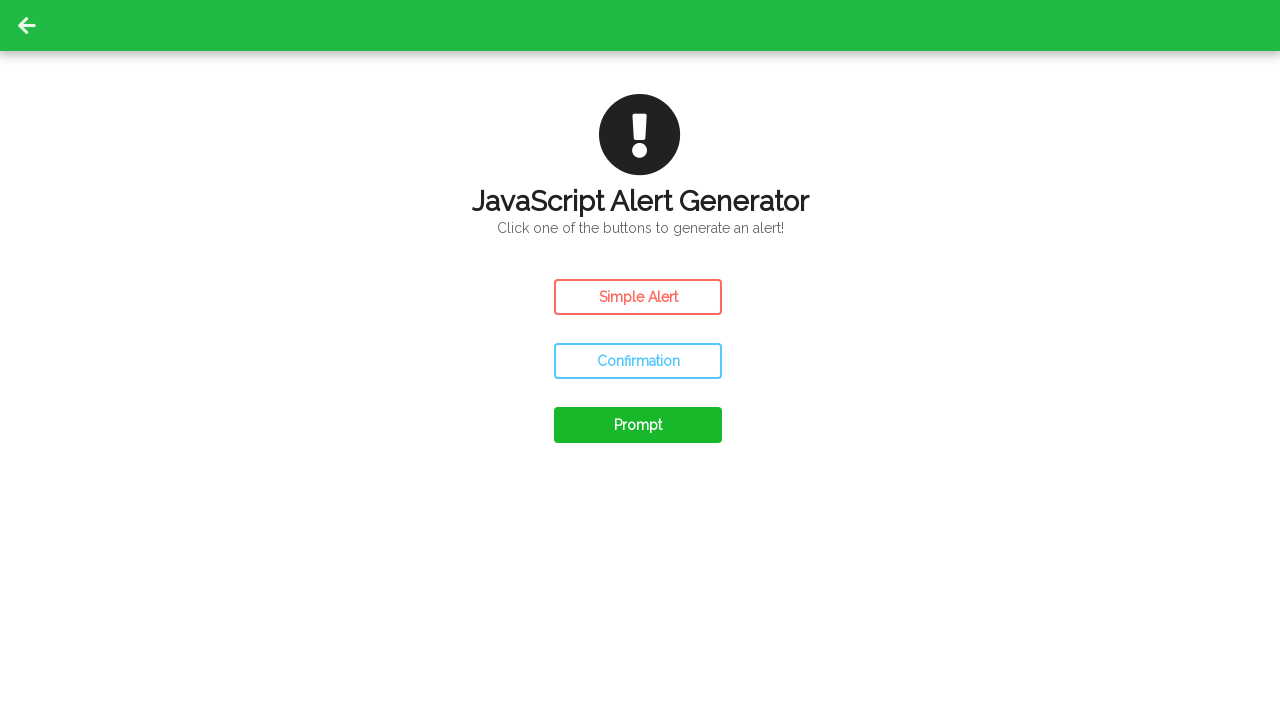

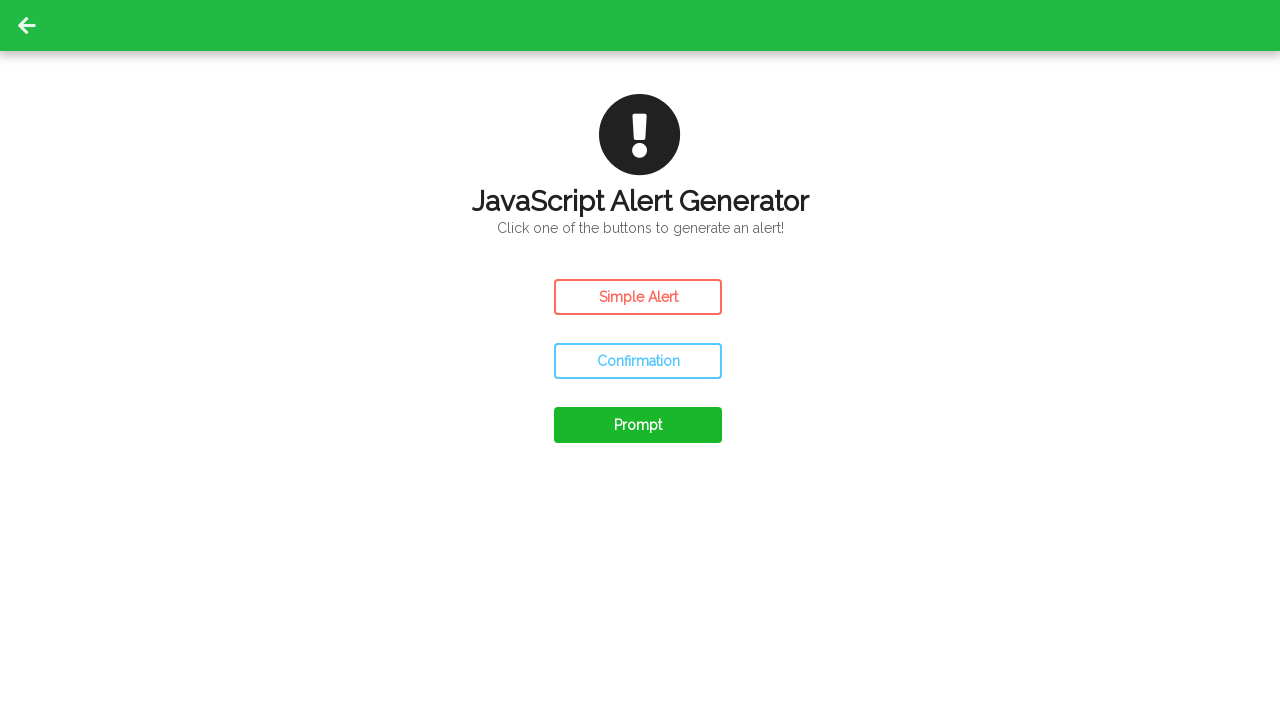